Navigates to LiveScore homepage and then to the Champions League page

Starting URL: http://www.livescore.com/

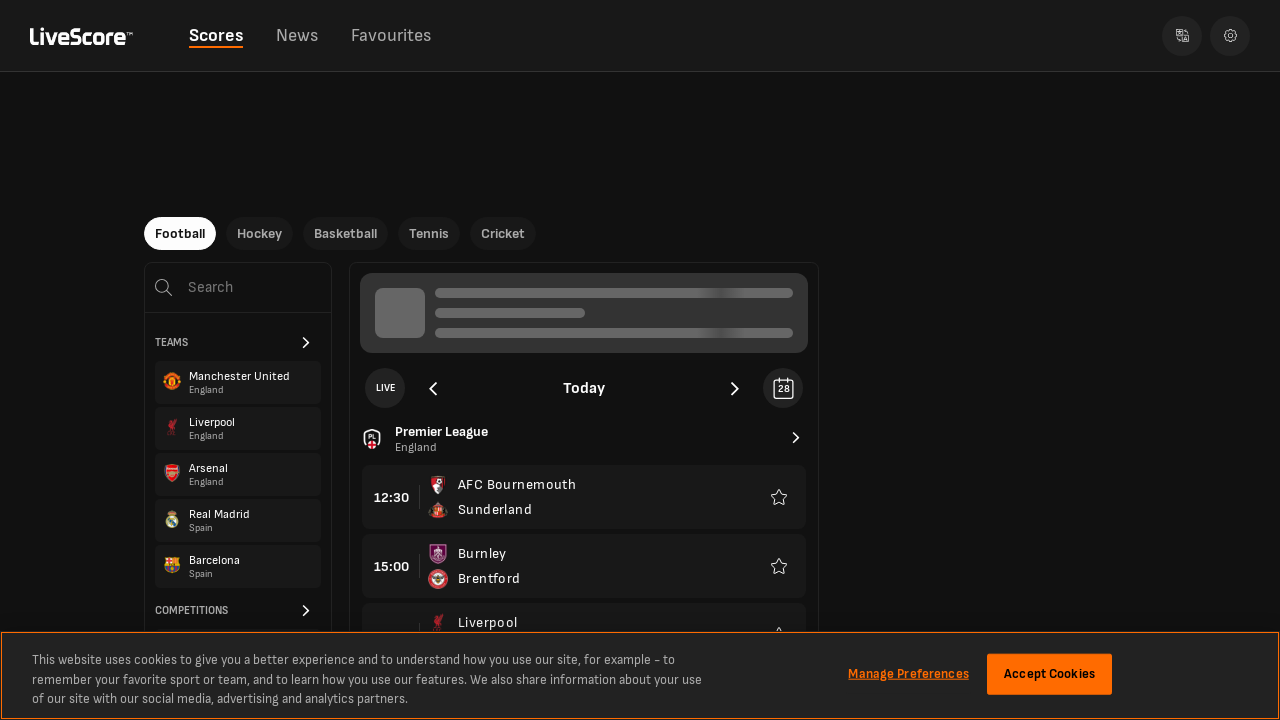

Navigated to LiveScore Champions League page
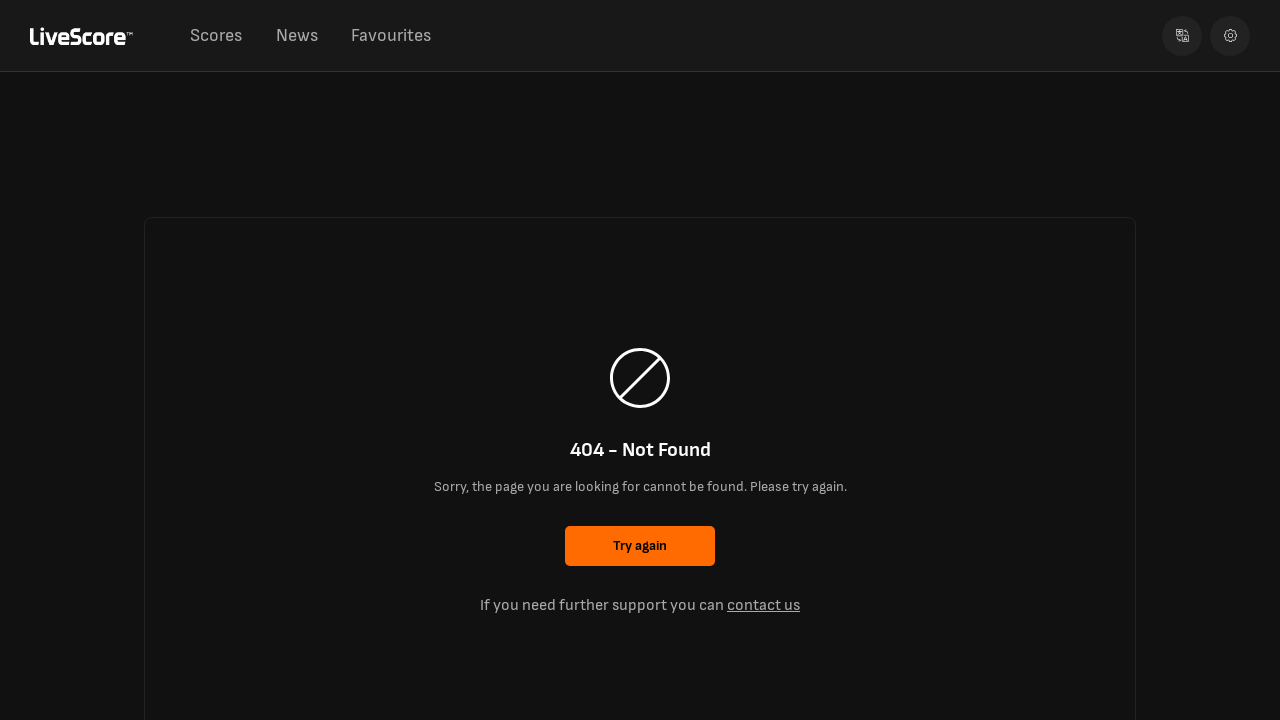

Page content loaded successfully
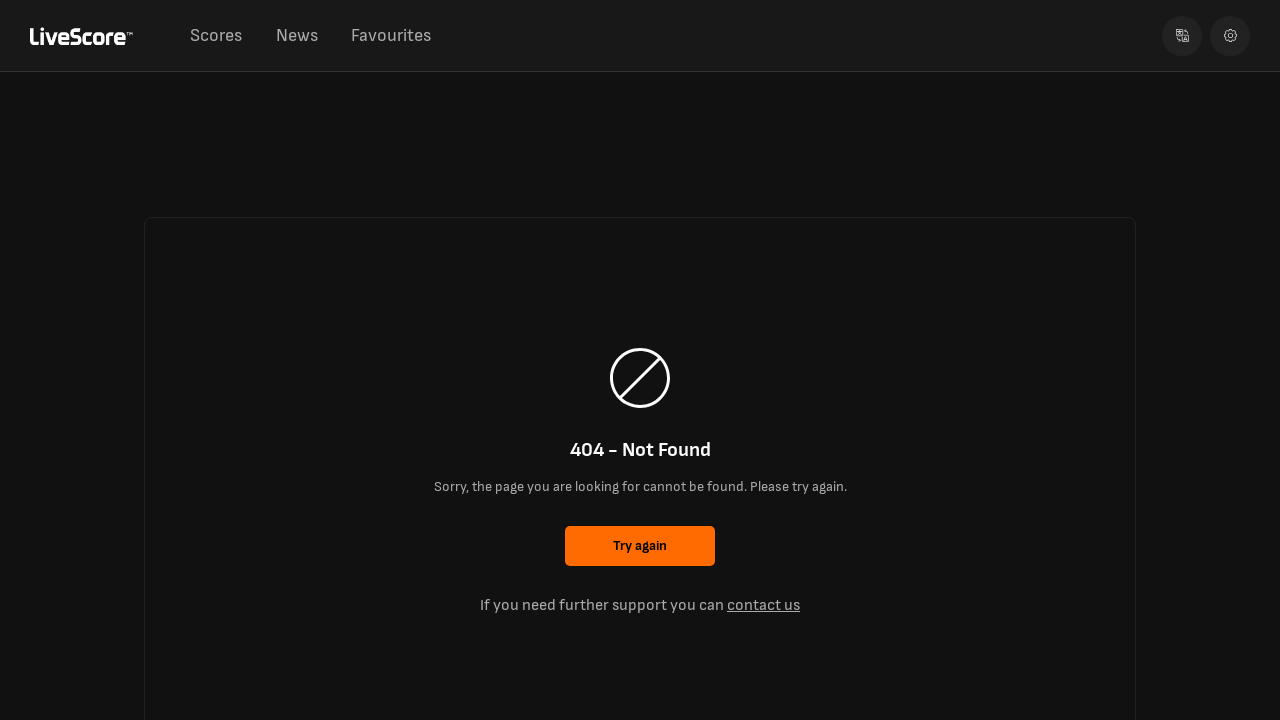

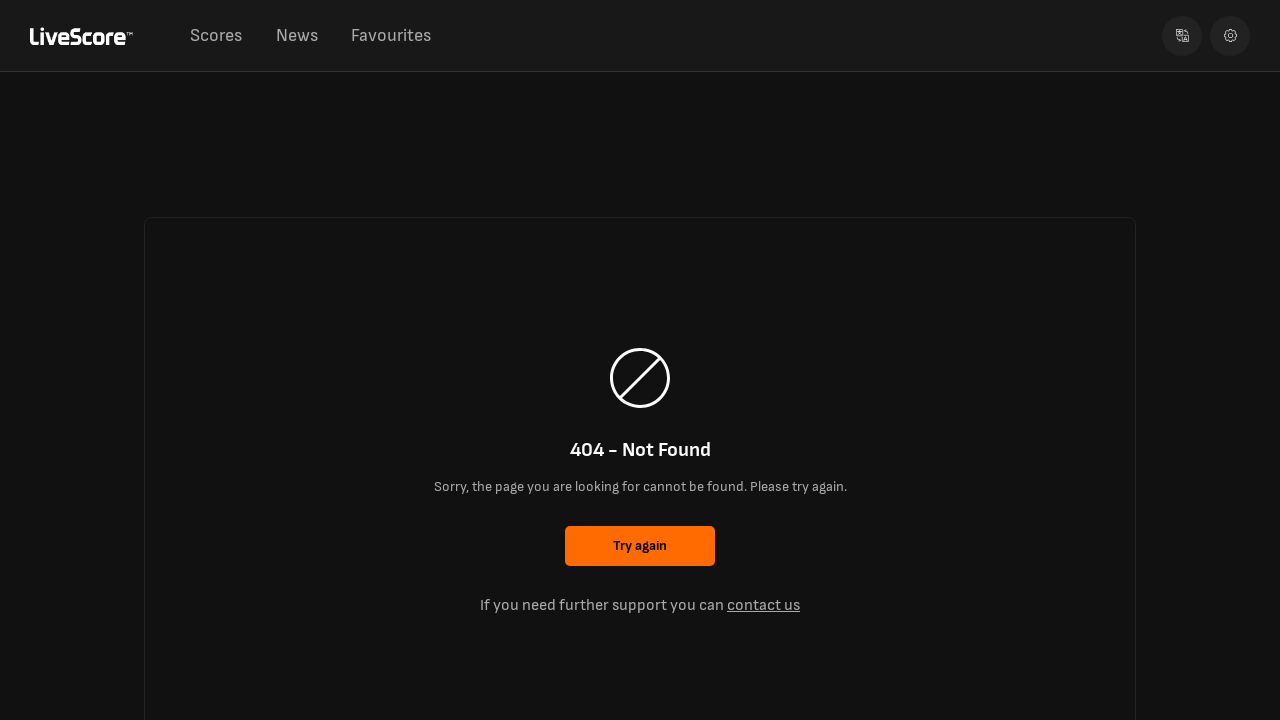